Tests the selectable/serializable list functionality by clicking on the "Serialize" tab and then selecting multiple list items while holding the Control key

Starting URL: http://demo.automationtesting.in/Selectable.html

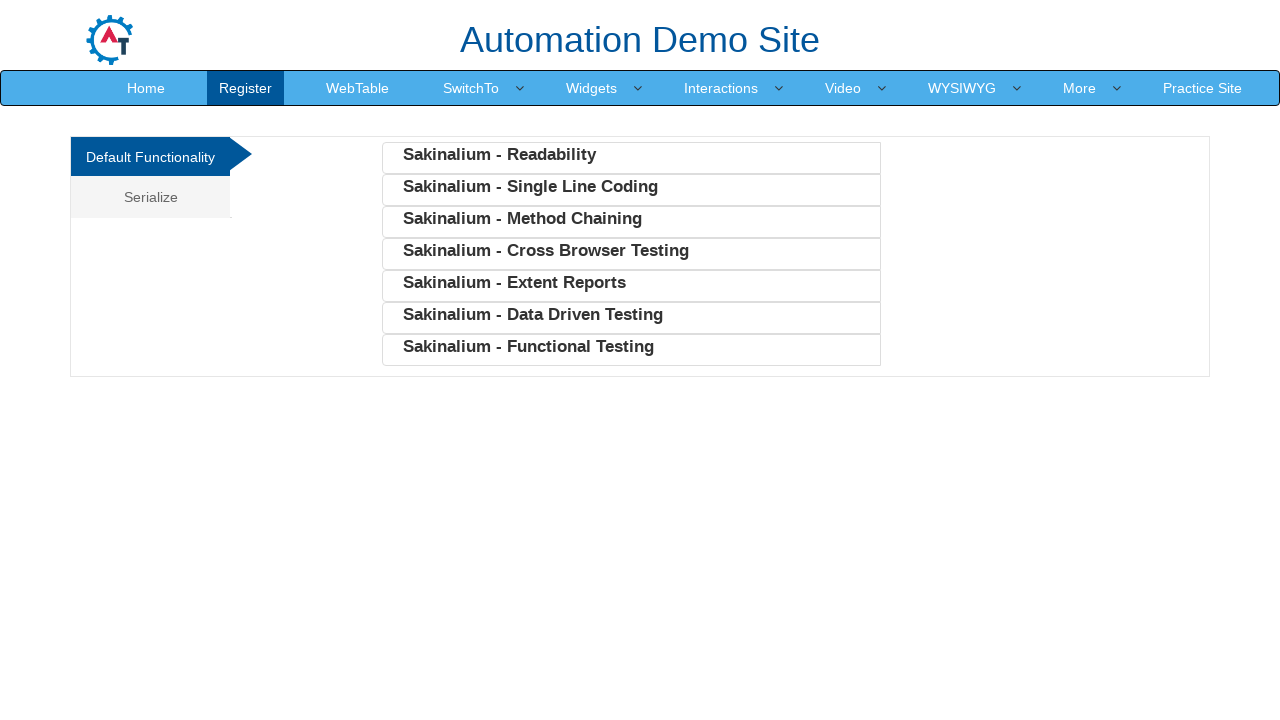

Clicked on the 'Serialize' tab at (150, 197) on xpath=//a[text()='Serialize ']
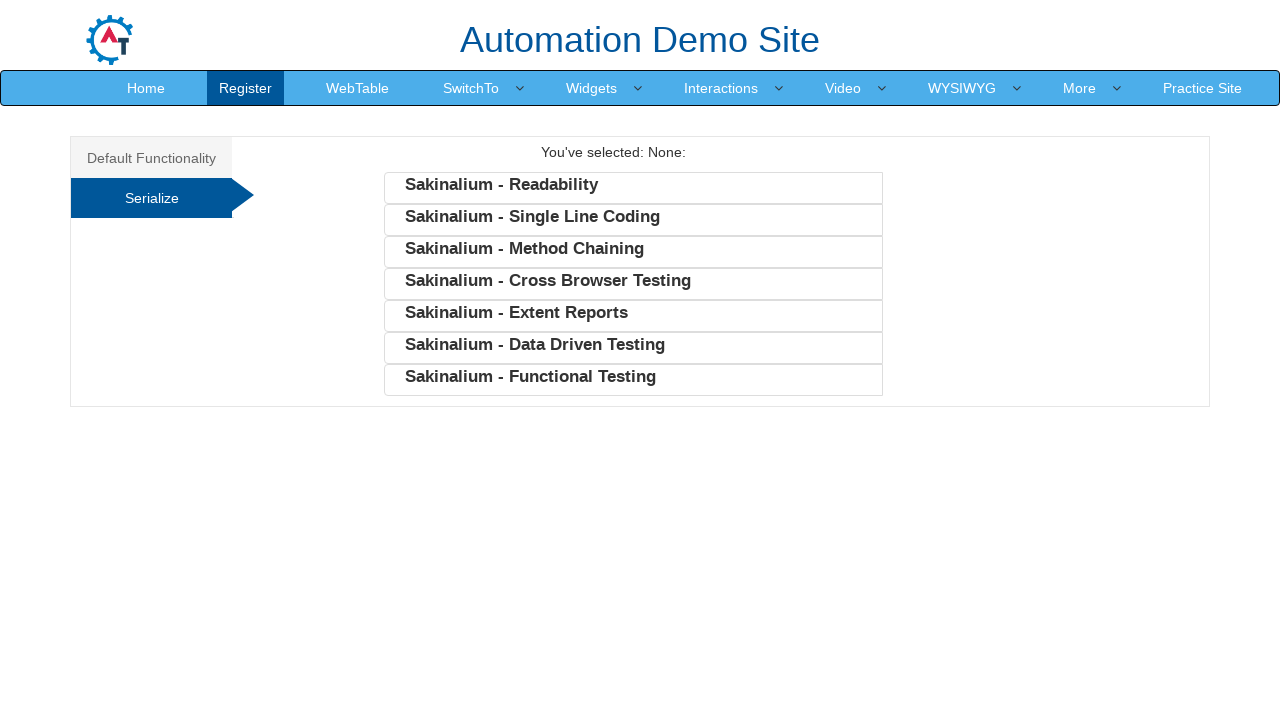

Serializable list became visible
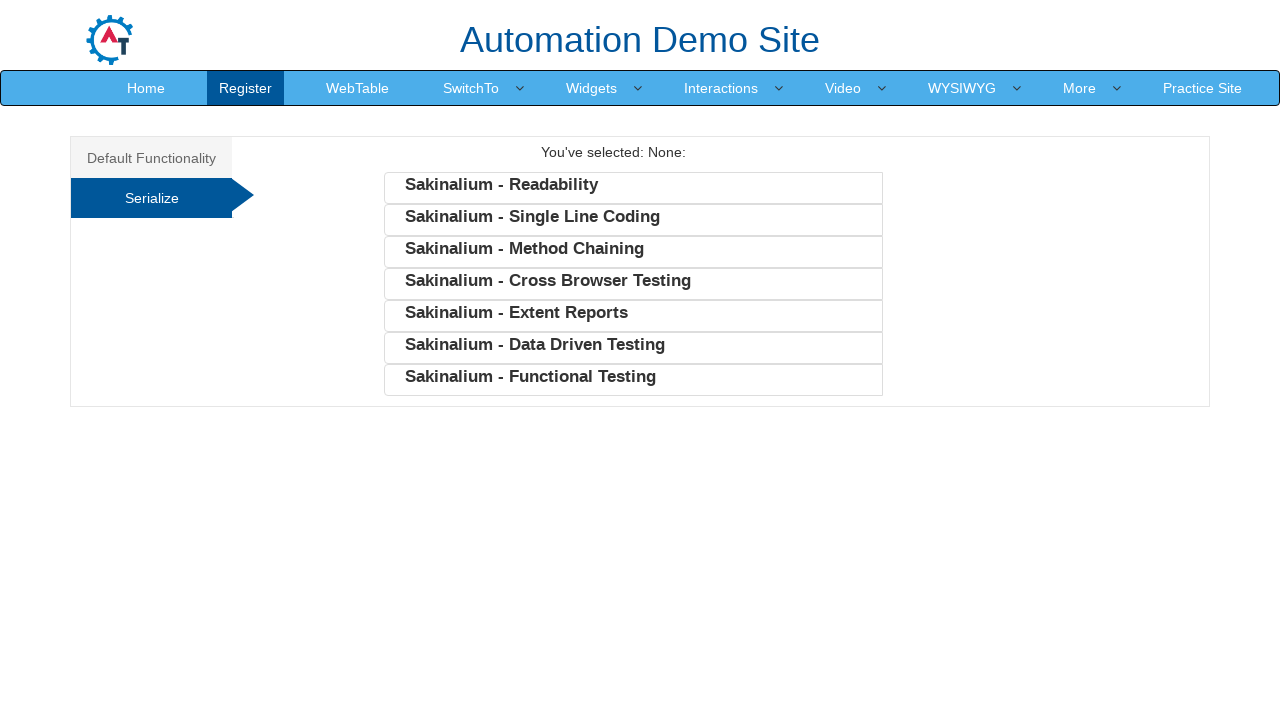

Located all list items in serializable list
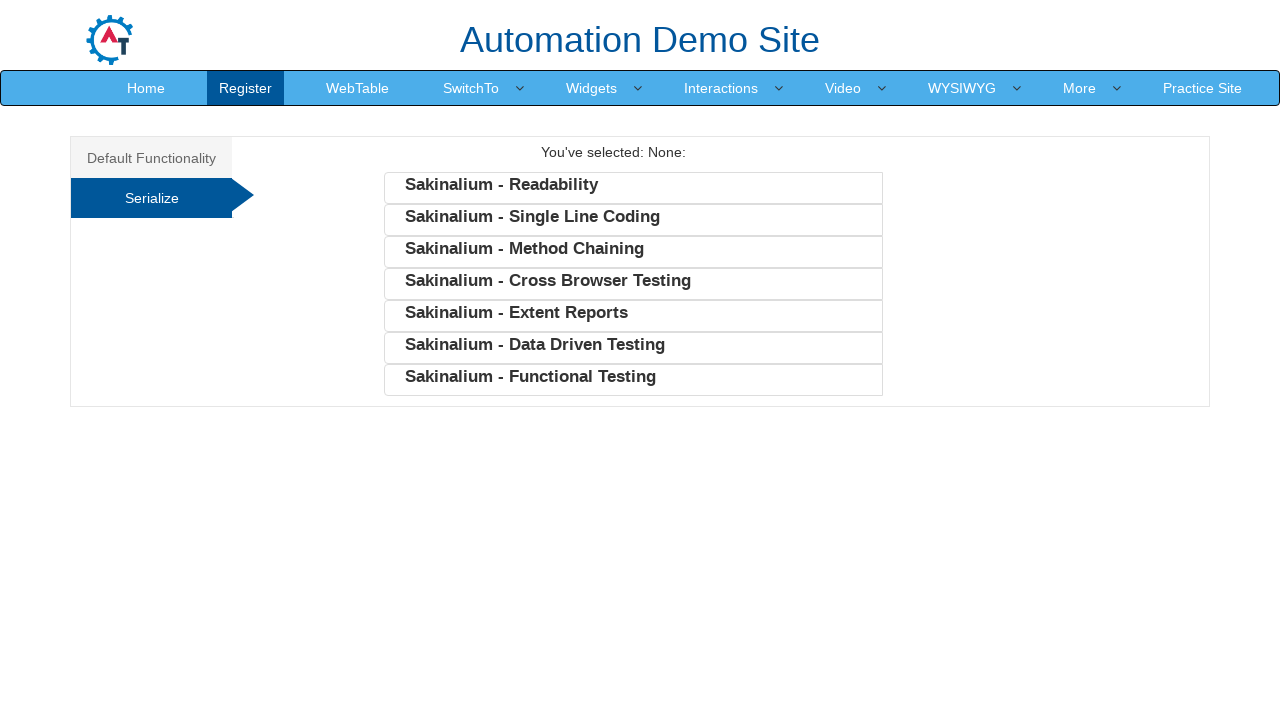

Pressed Control key down
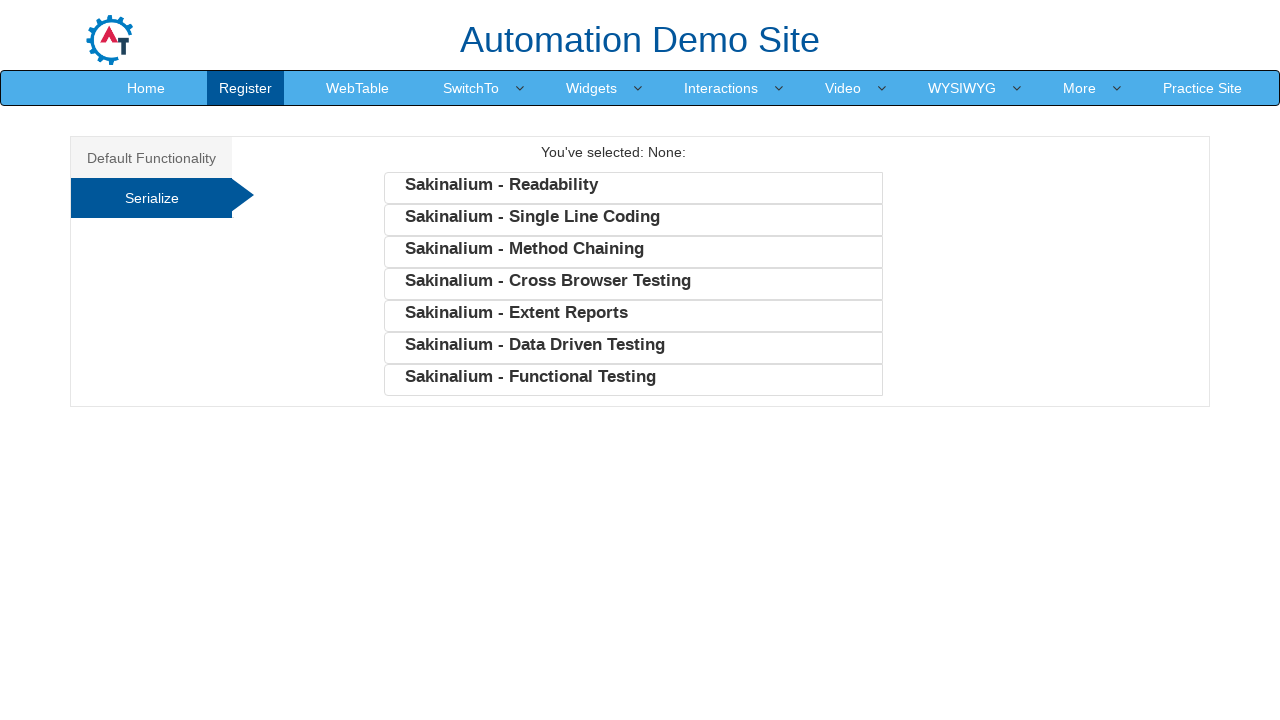

Clicked 1st list item while holding Control at (633, 188) on ul.SerializeFunc li >> nth=0
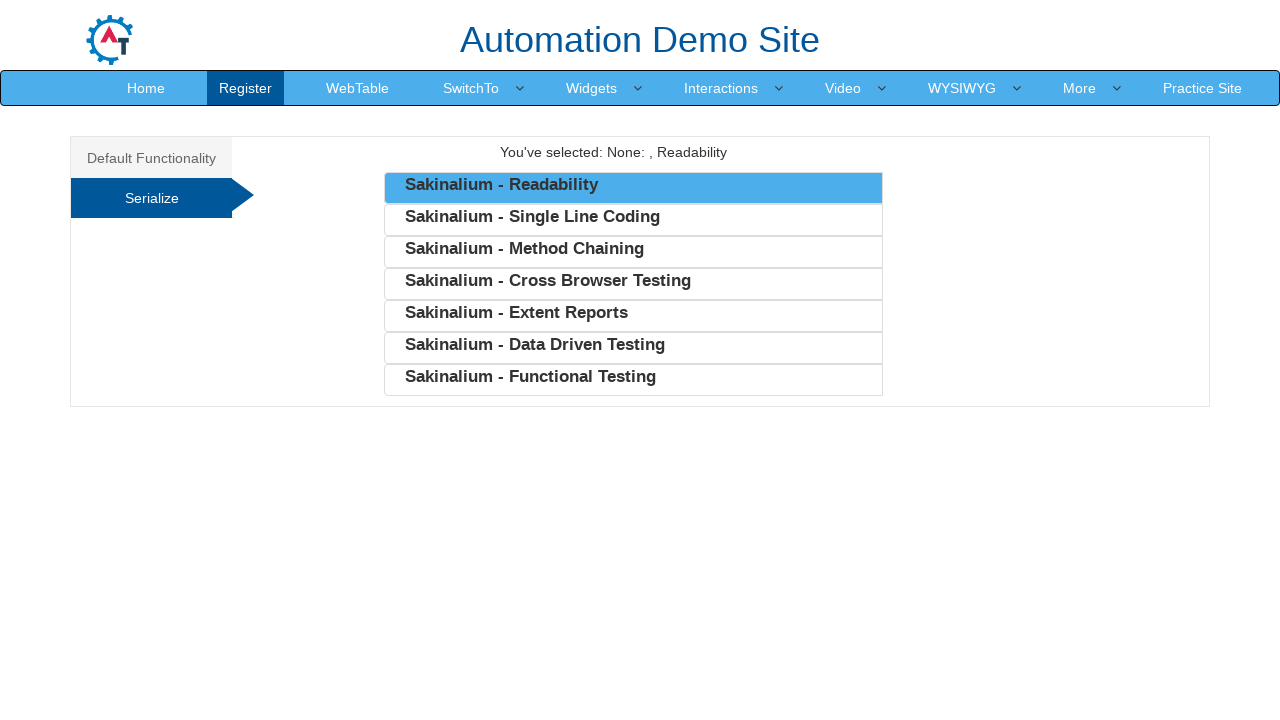

Clicked 3rd list item while holding Control at (633, 252) on ul.SerializeFunc li >> nth=2
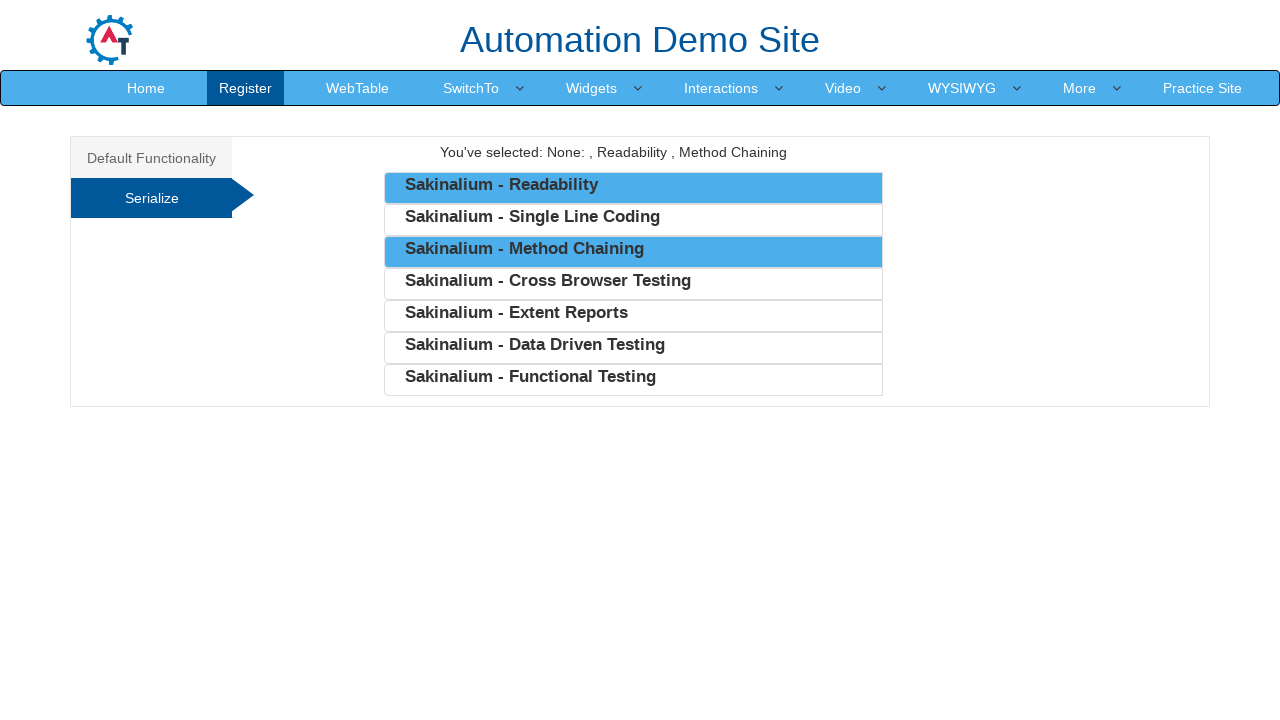

Clicked 5th list item while holding Control at (633, 316) on ul.SerializeFunc li >> nth=4
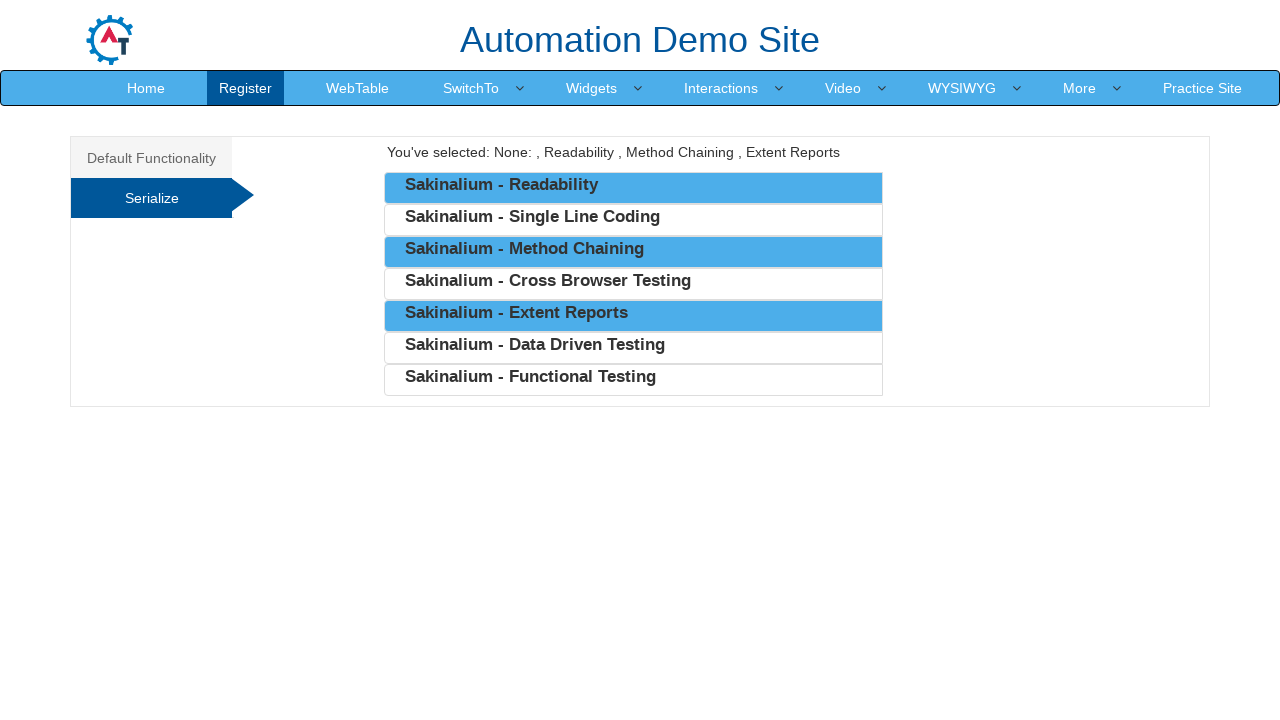

Clicked 7th list item while holding Control at (633, 380) on ul.SerializeFunc li >> nth=6
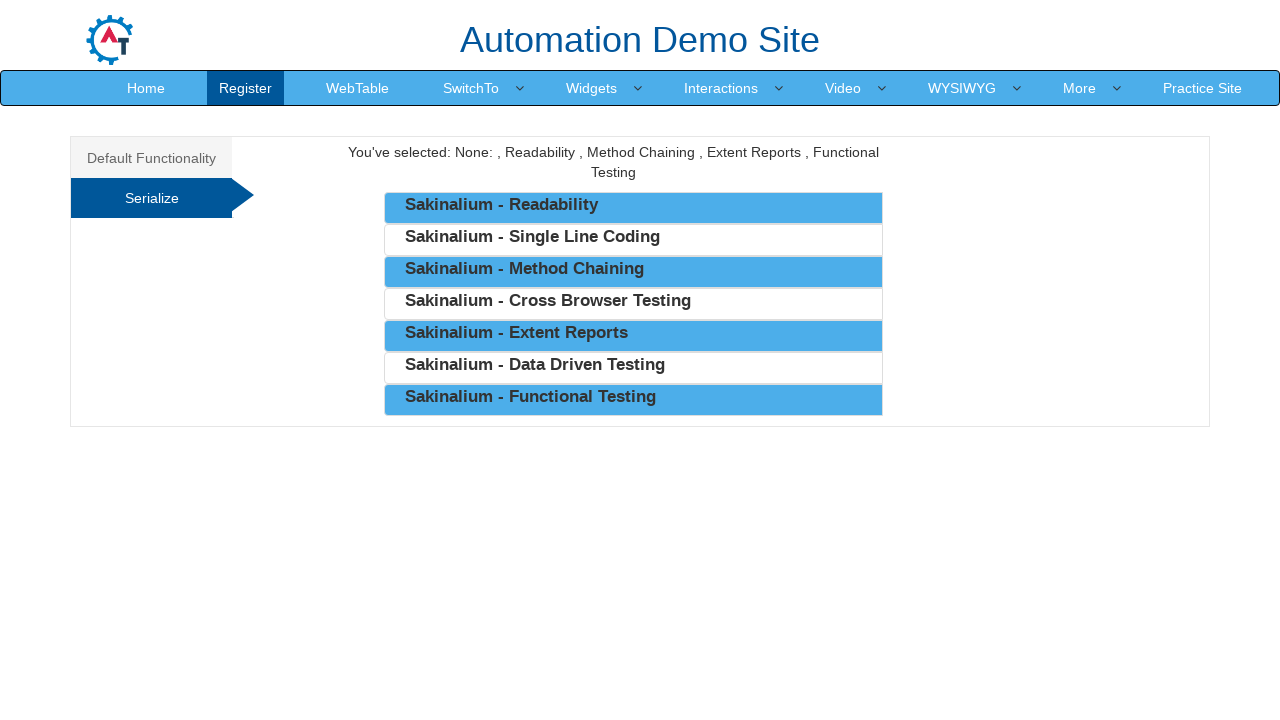

Released Control key
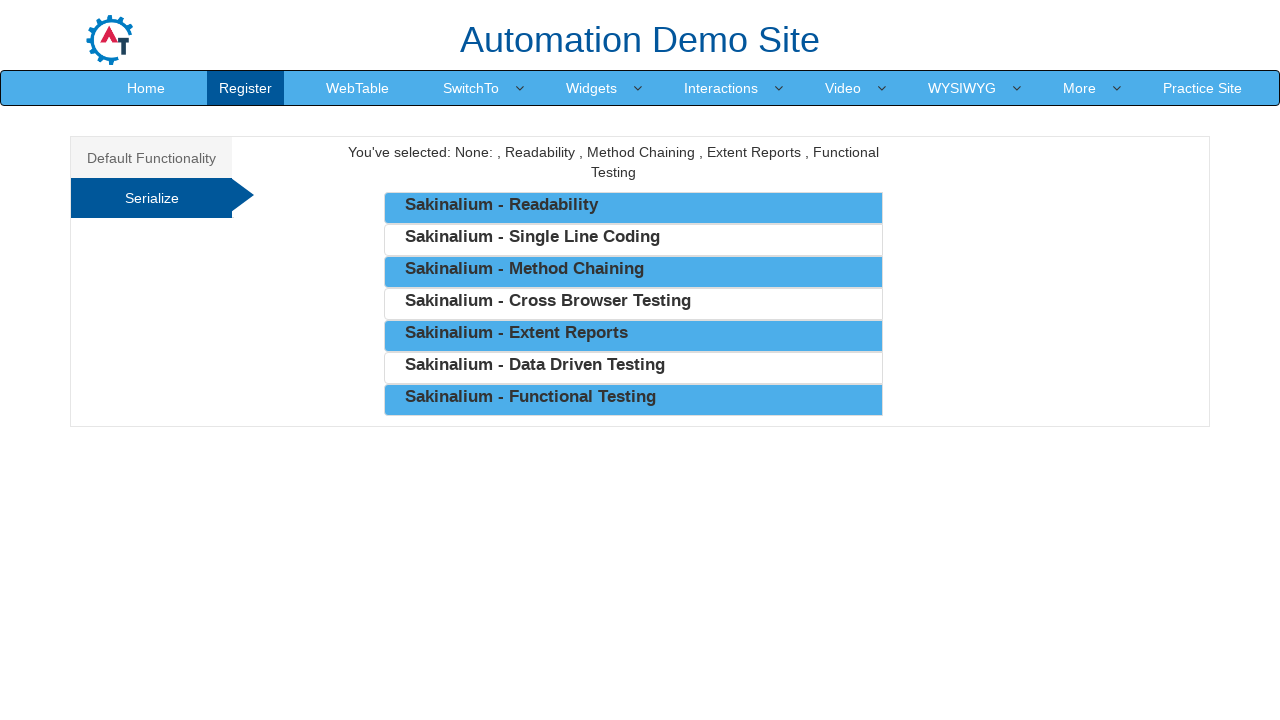

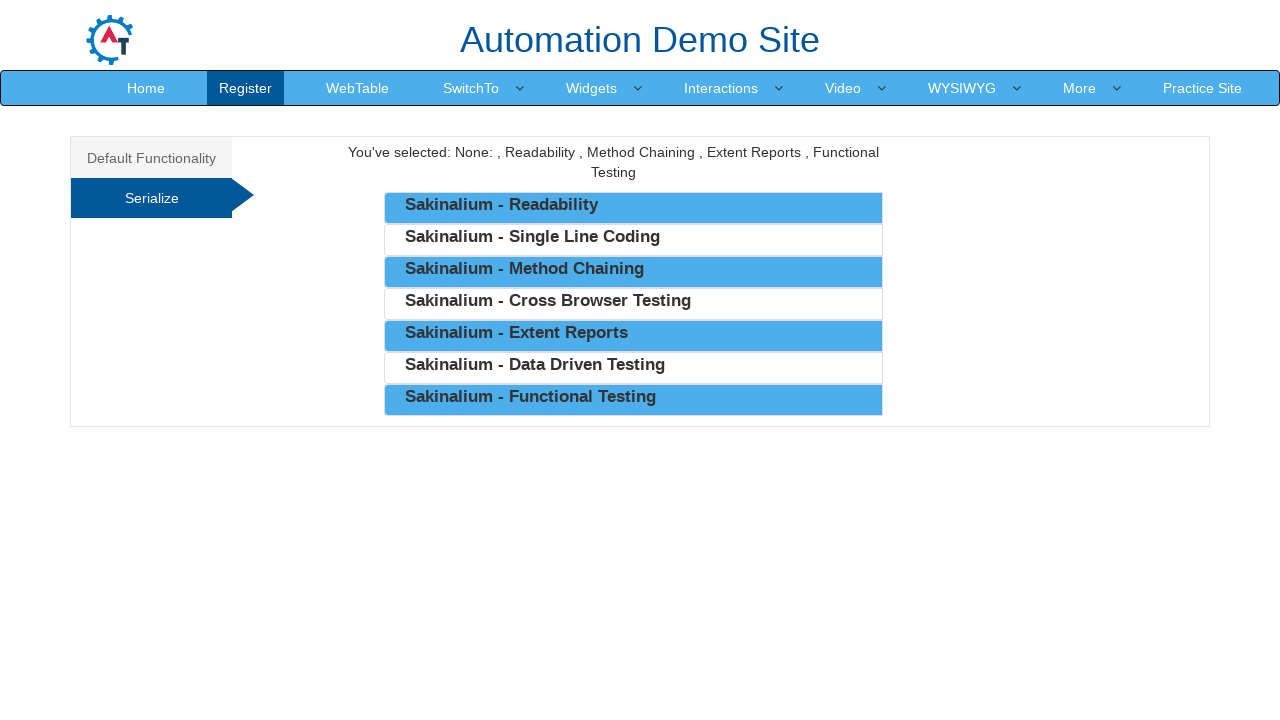